Tests double-click functionality on a button and verifies the confirmation message appears

Starting URL: https://demoqa.com/buttons

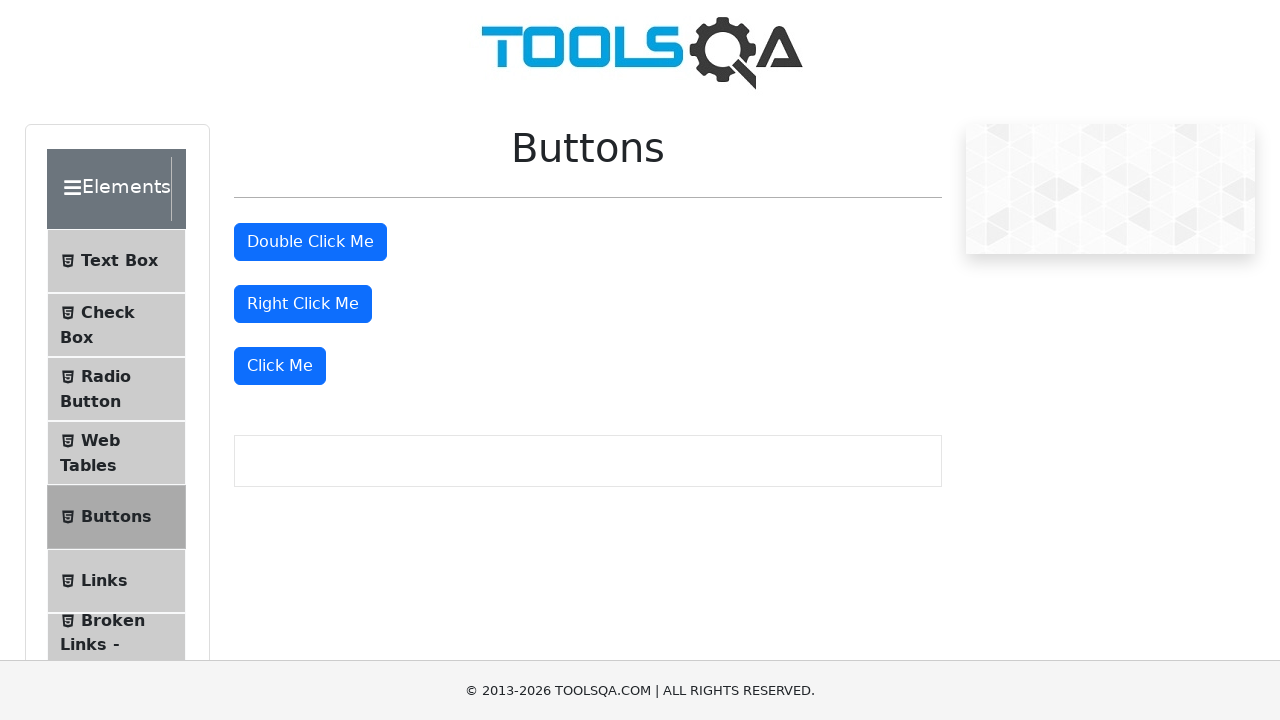

Double-clicked the double-click button at (310, 242) on #doubleClickBtn
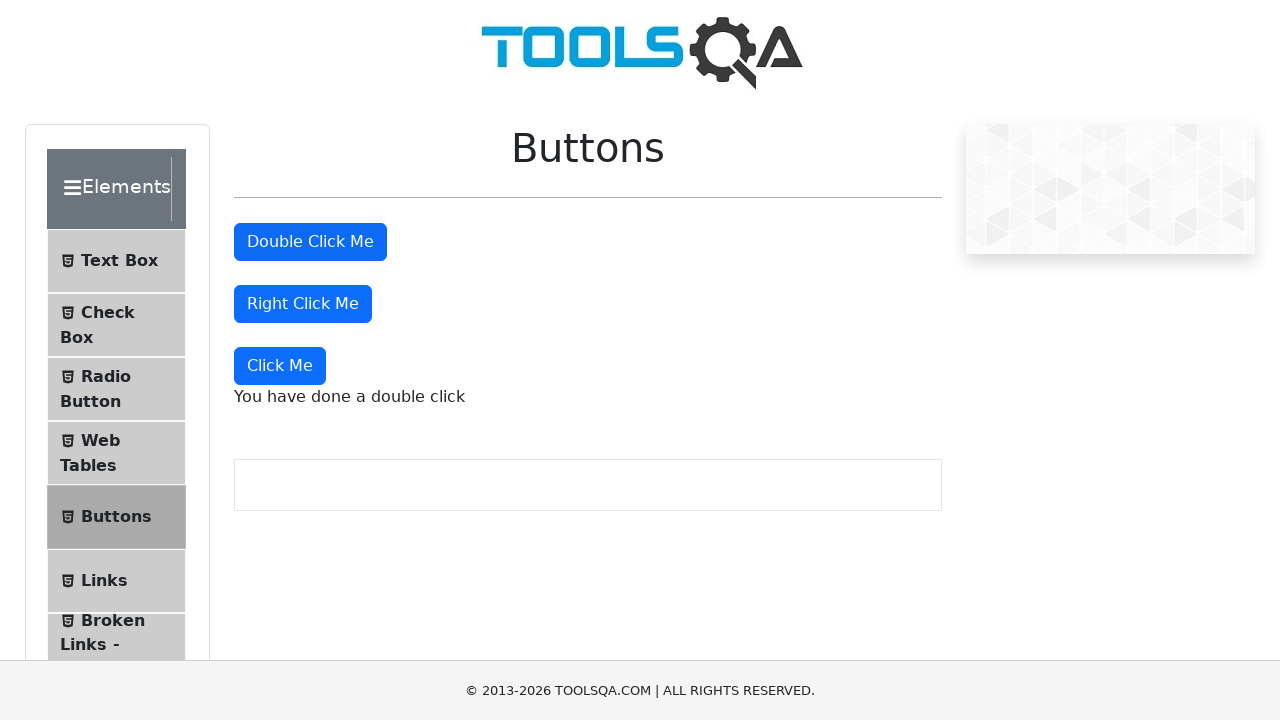

Double-click confirmation message appeared
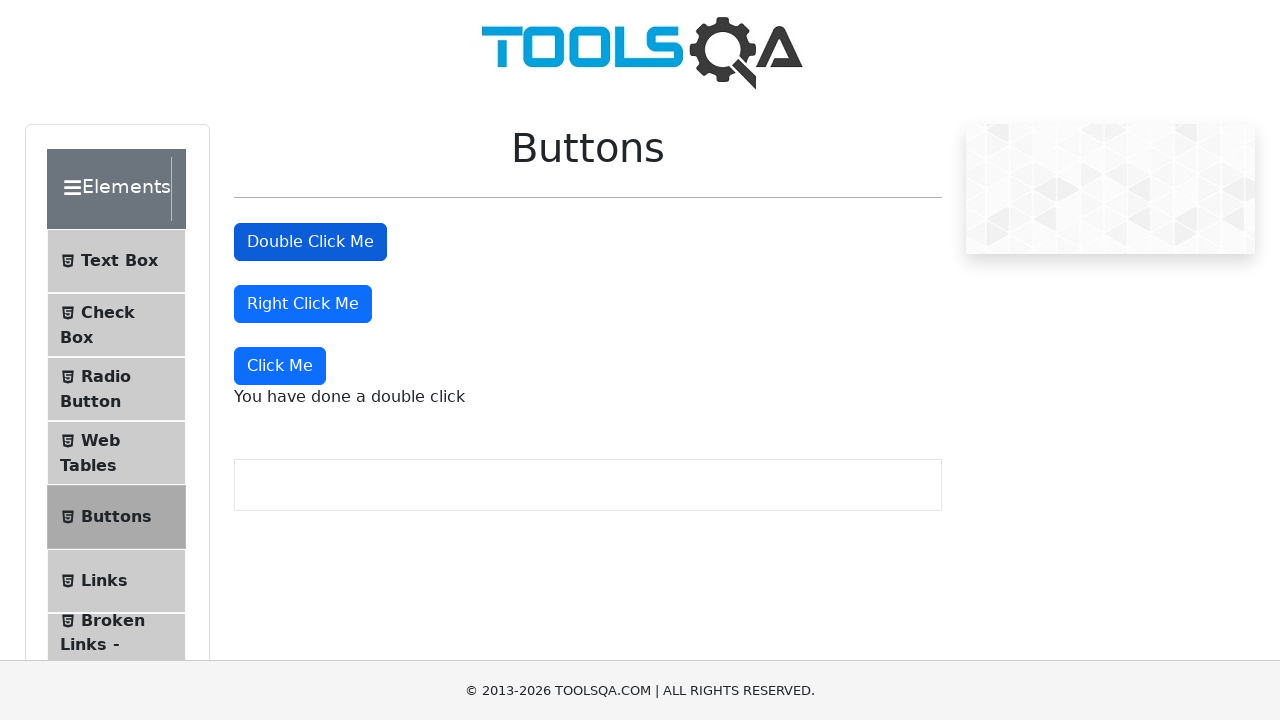

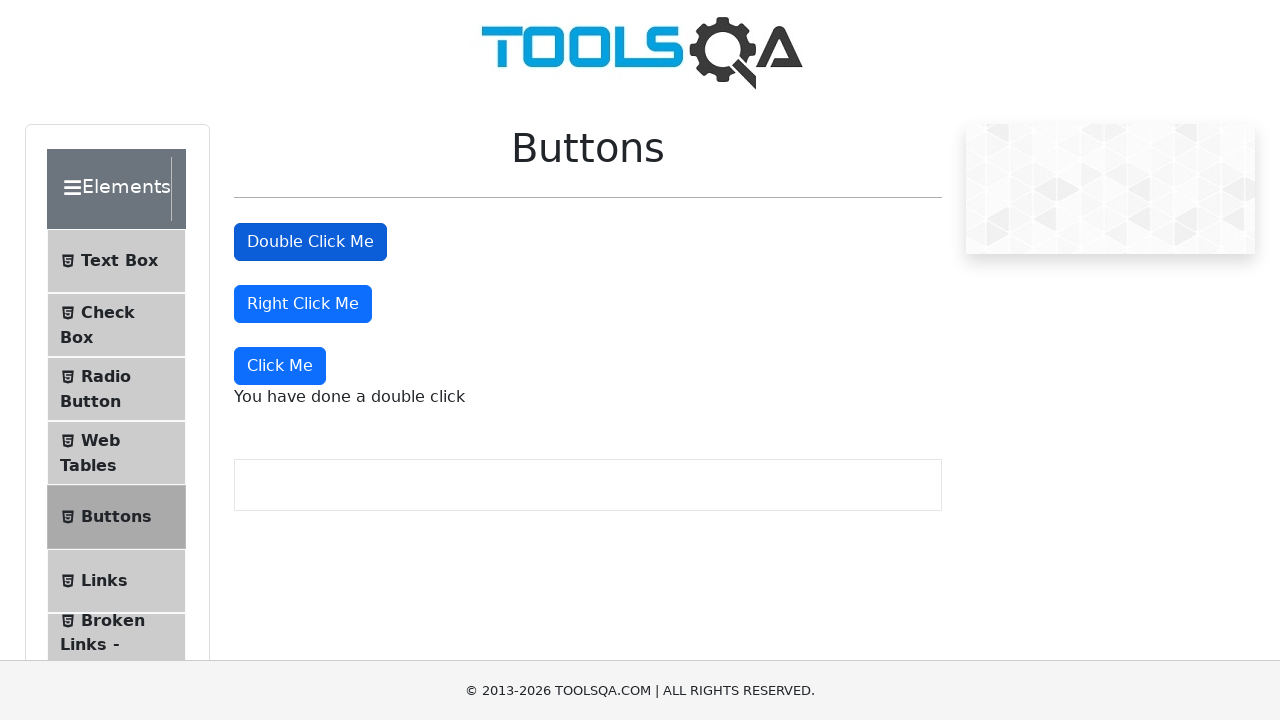